Navigates to Selenium website and clicks on the Documentation link

Starting URL: https://www.selenium.dev

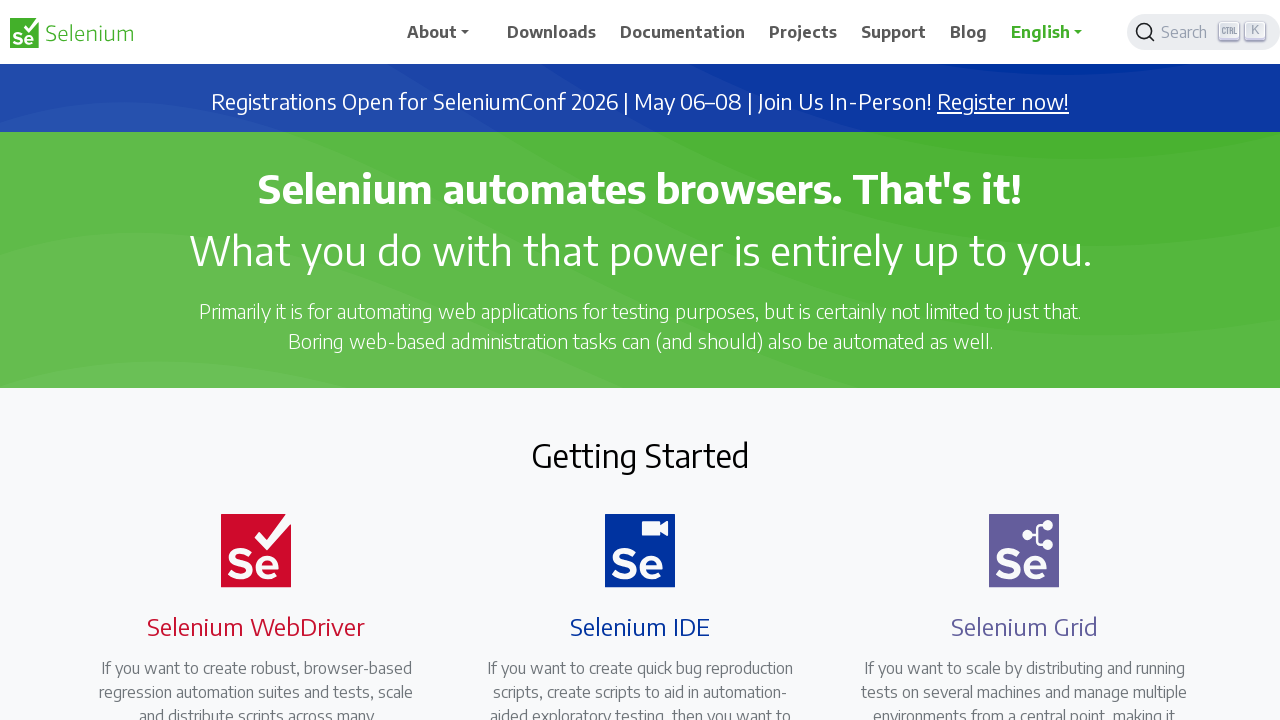

Navigated to Selenium website
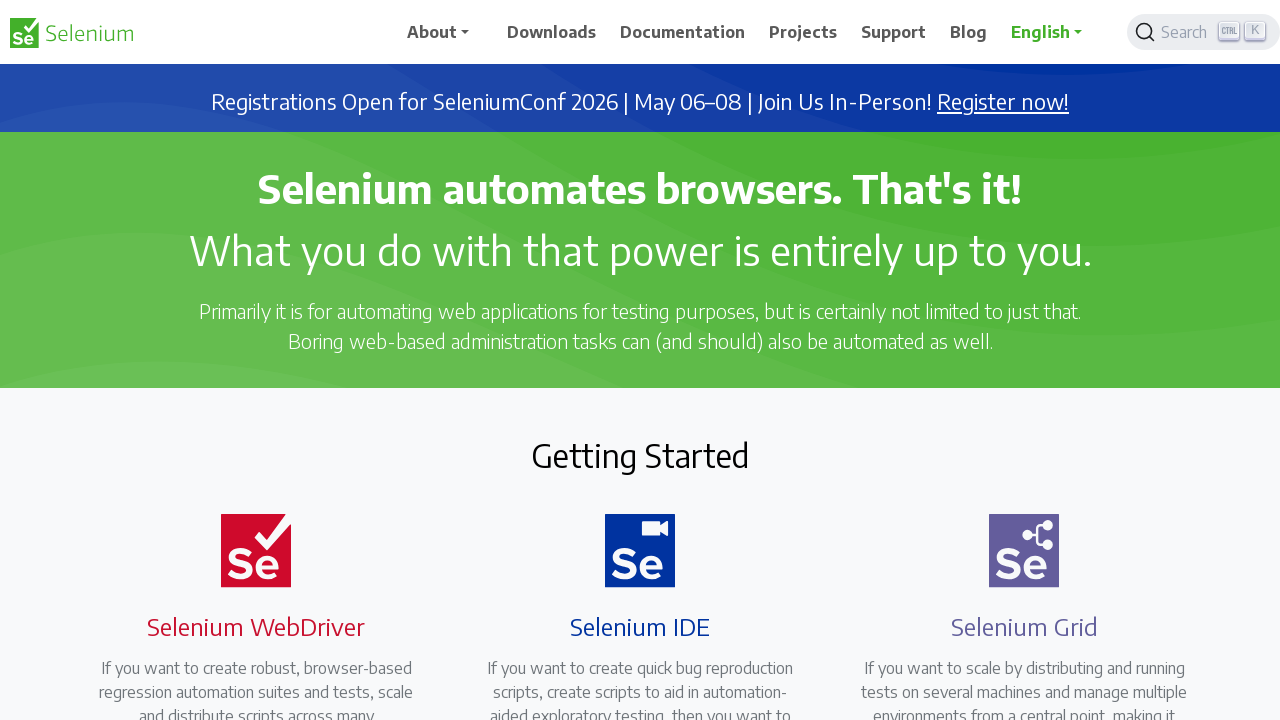

Clicked Documentation link at (683, 32) on text=Documentation
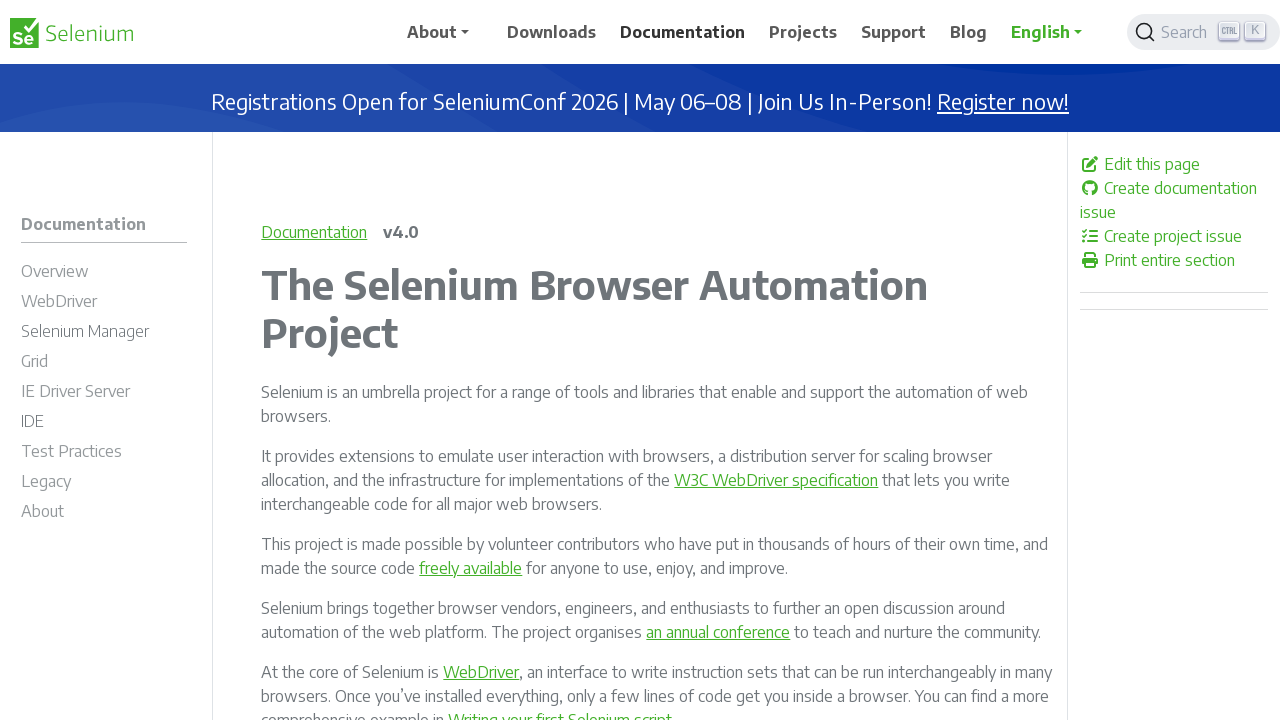

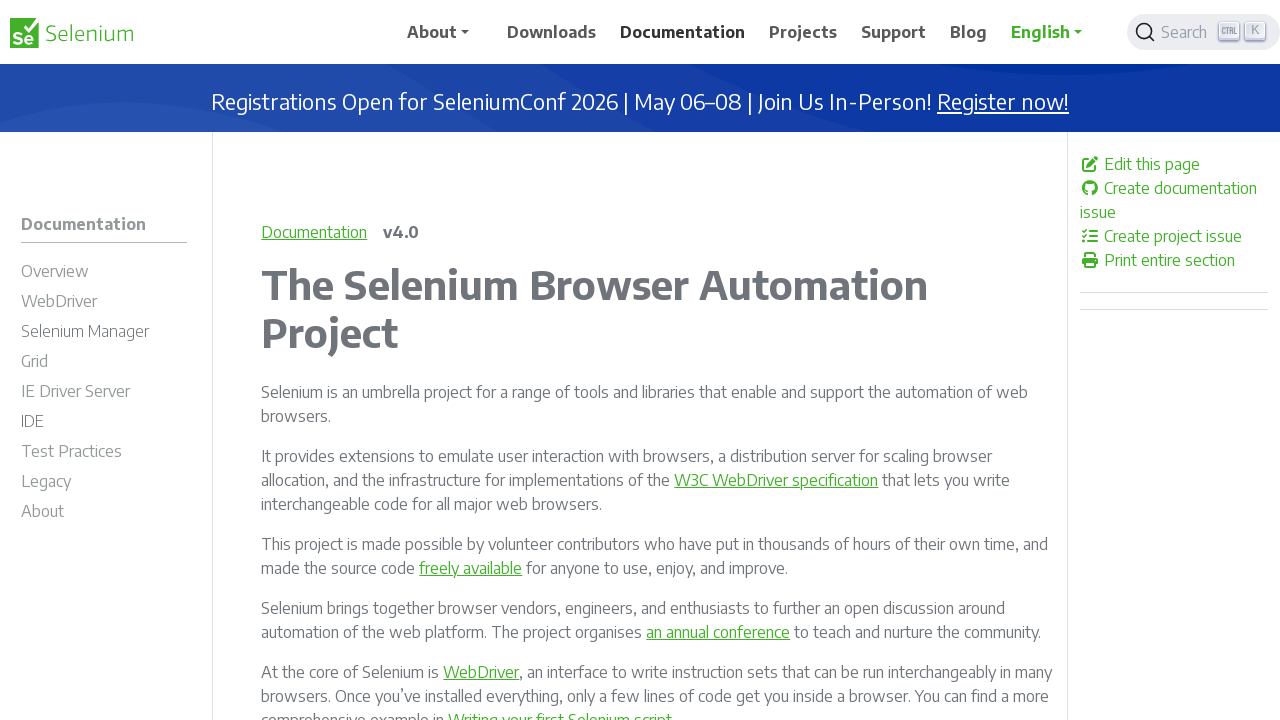